Tests checkbox functionality by clicking on checkbox elements to toggle their state

Starting URL: https://practice.expandtesting.com/checkboxes

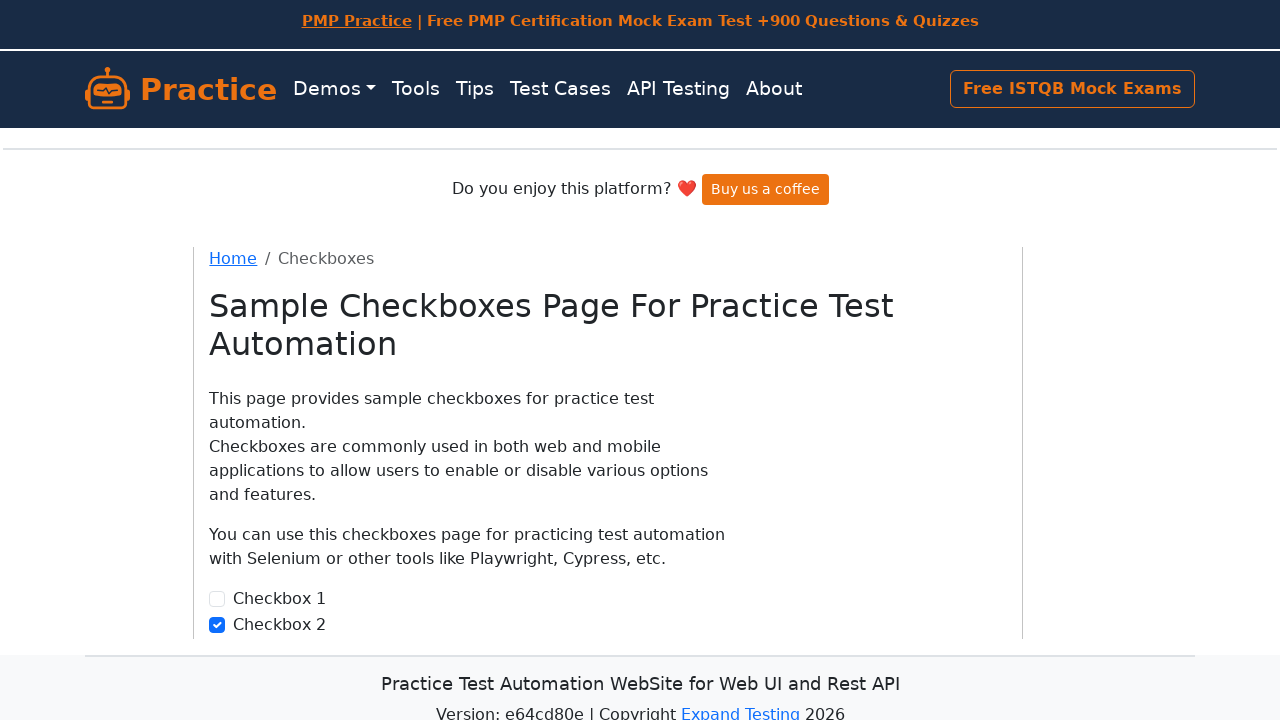

Waited for first checkbox to be available
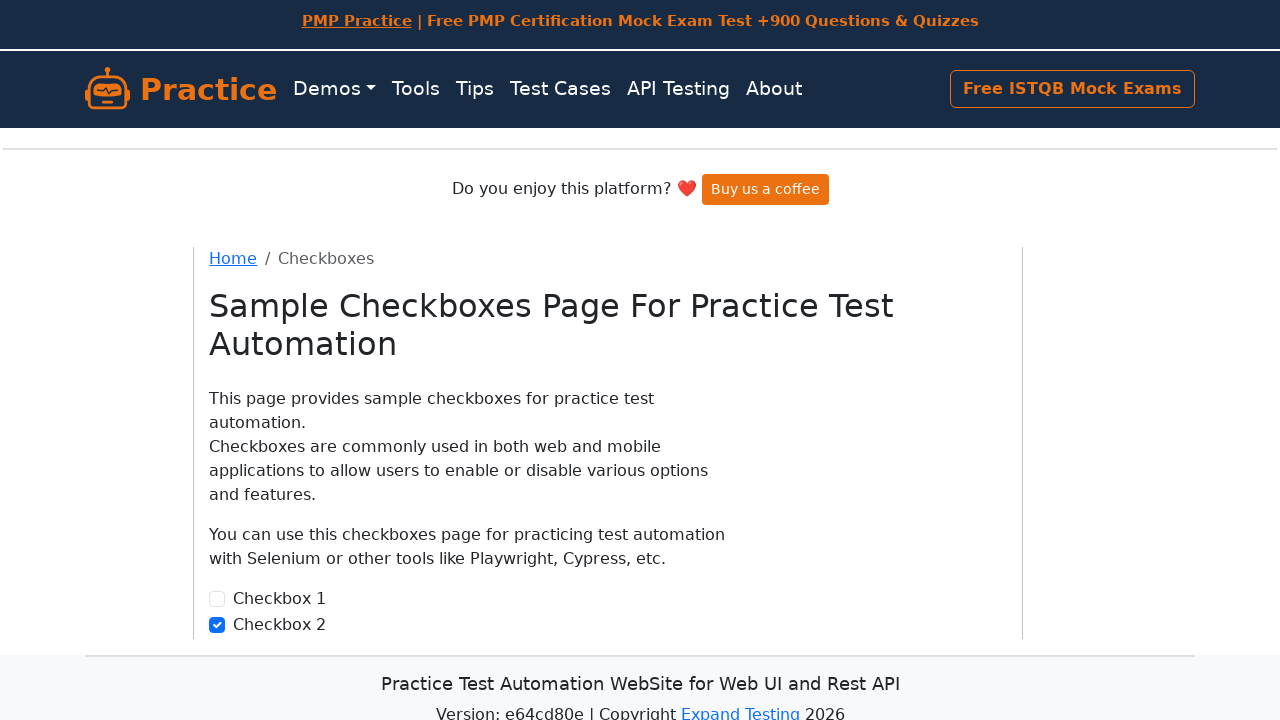

Clicked first checkbox to toggle its state at (217, 599) on #checkbox1
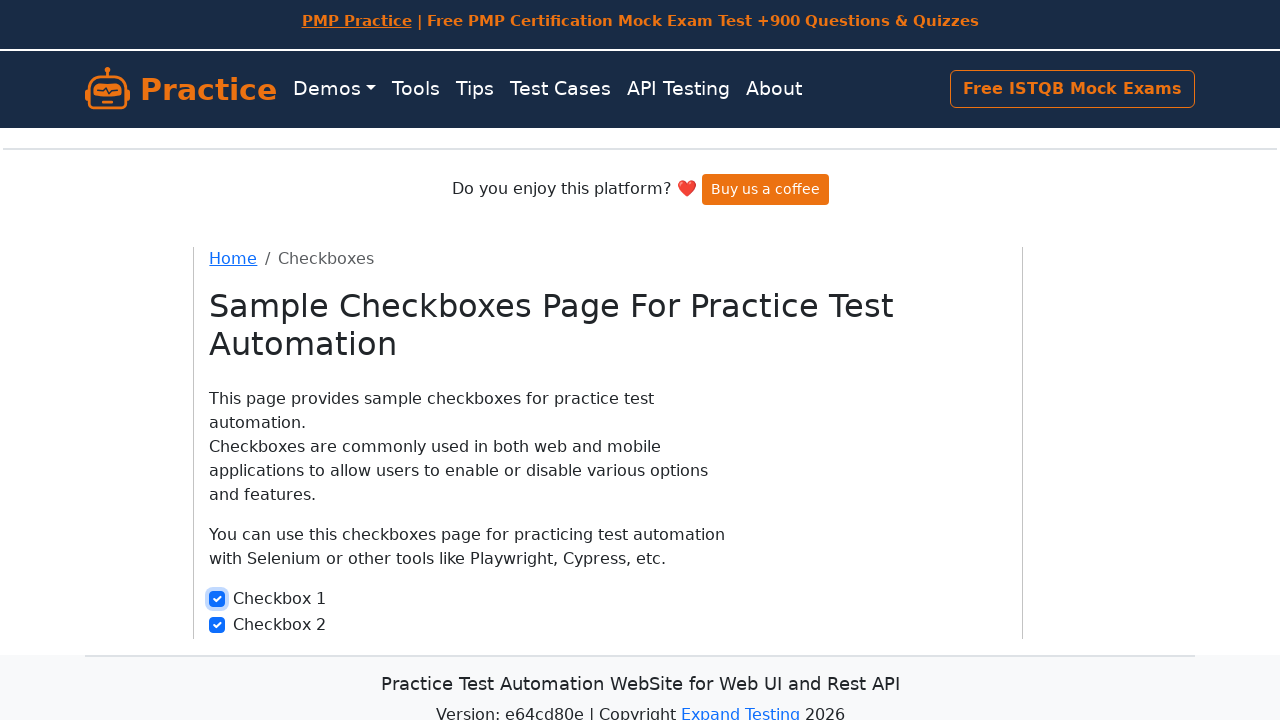

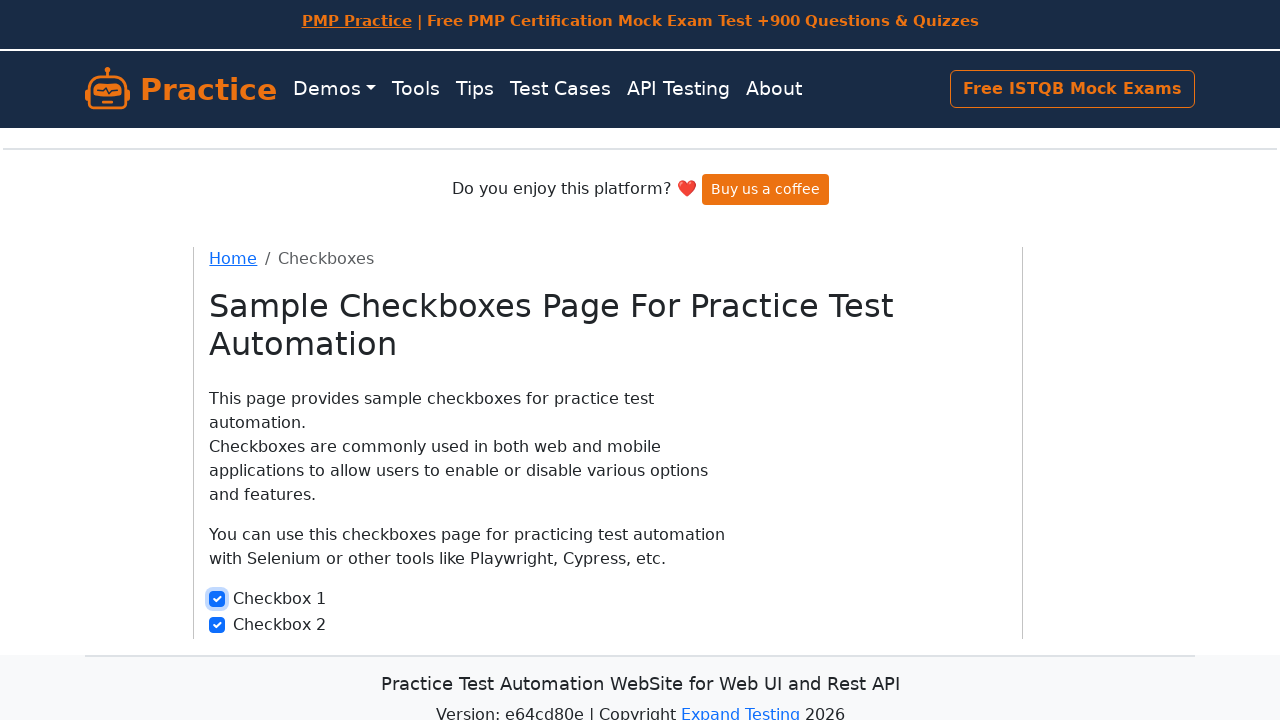